Opens the Sauce Demo website and maximizes the browser window. This is a basic browser navigation test that verifies the site loads successfully.

Starting URL: https://www.saucedemo.com/

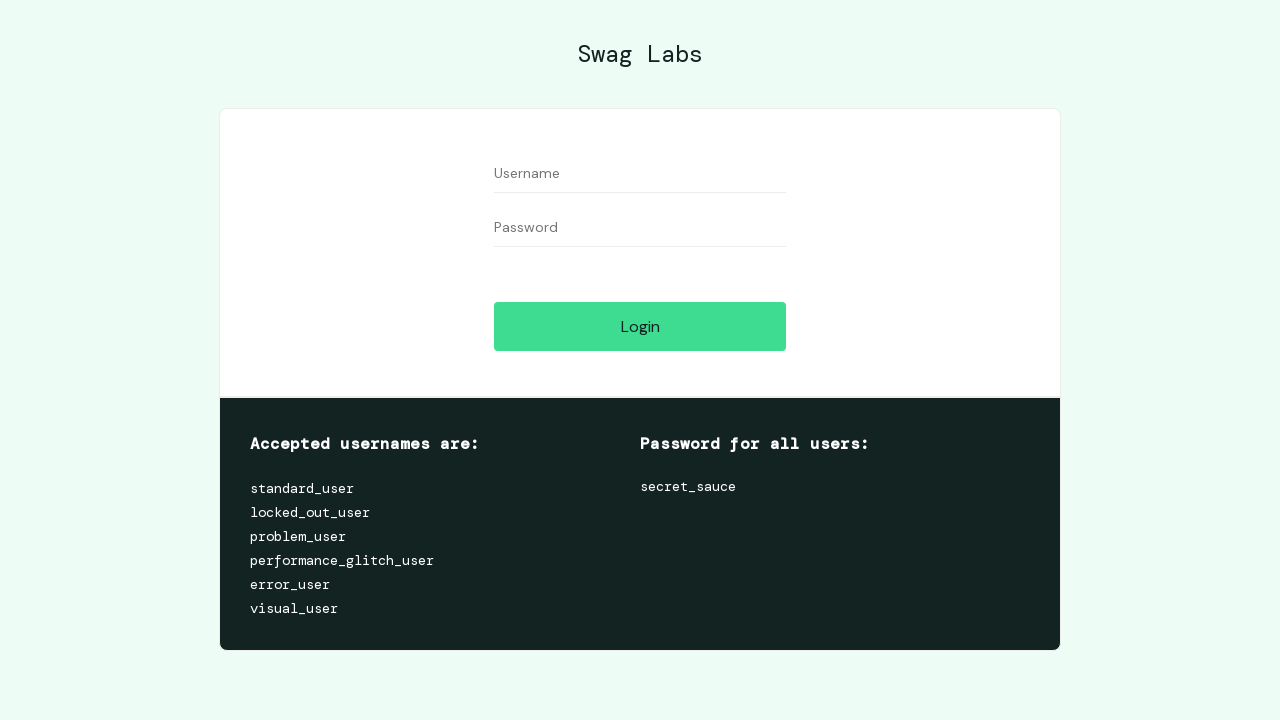

Set viewport size to 1920x1080
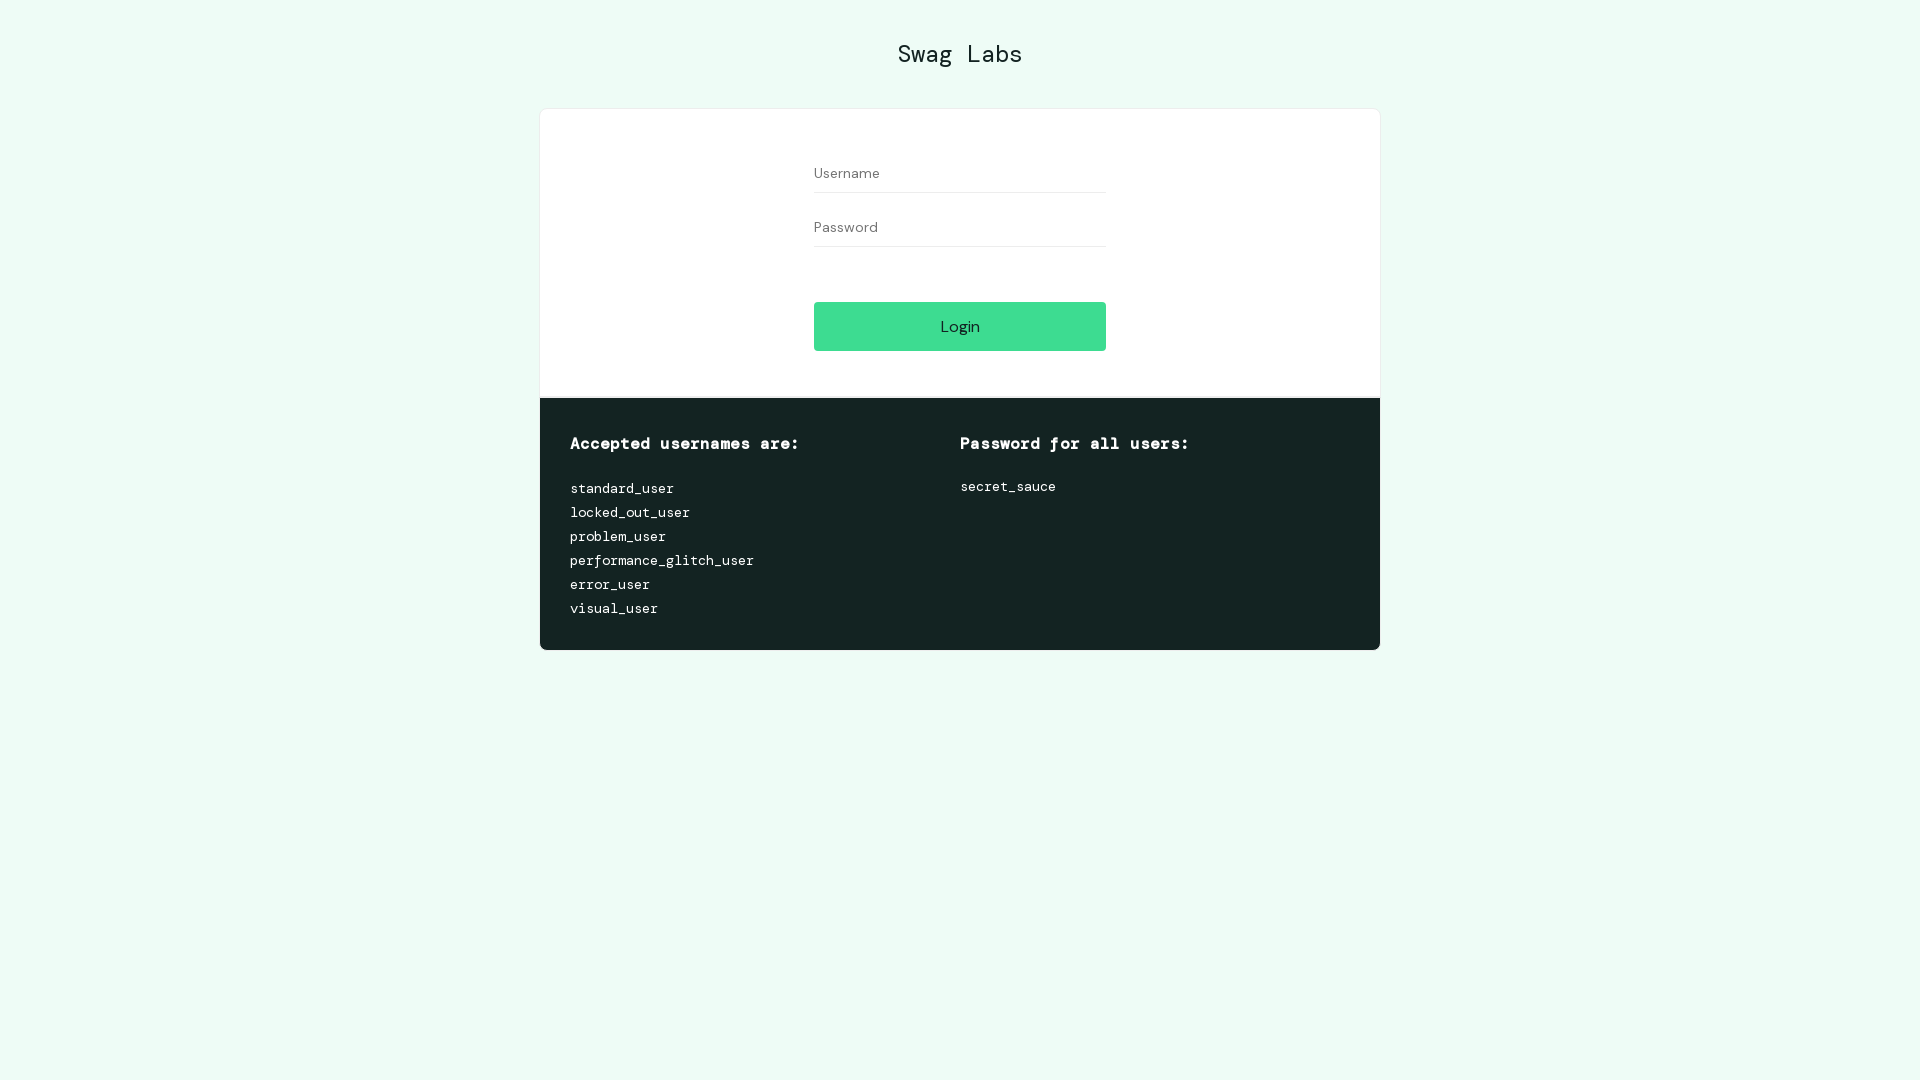

Sauce Demo website loaded successfully
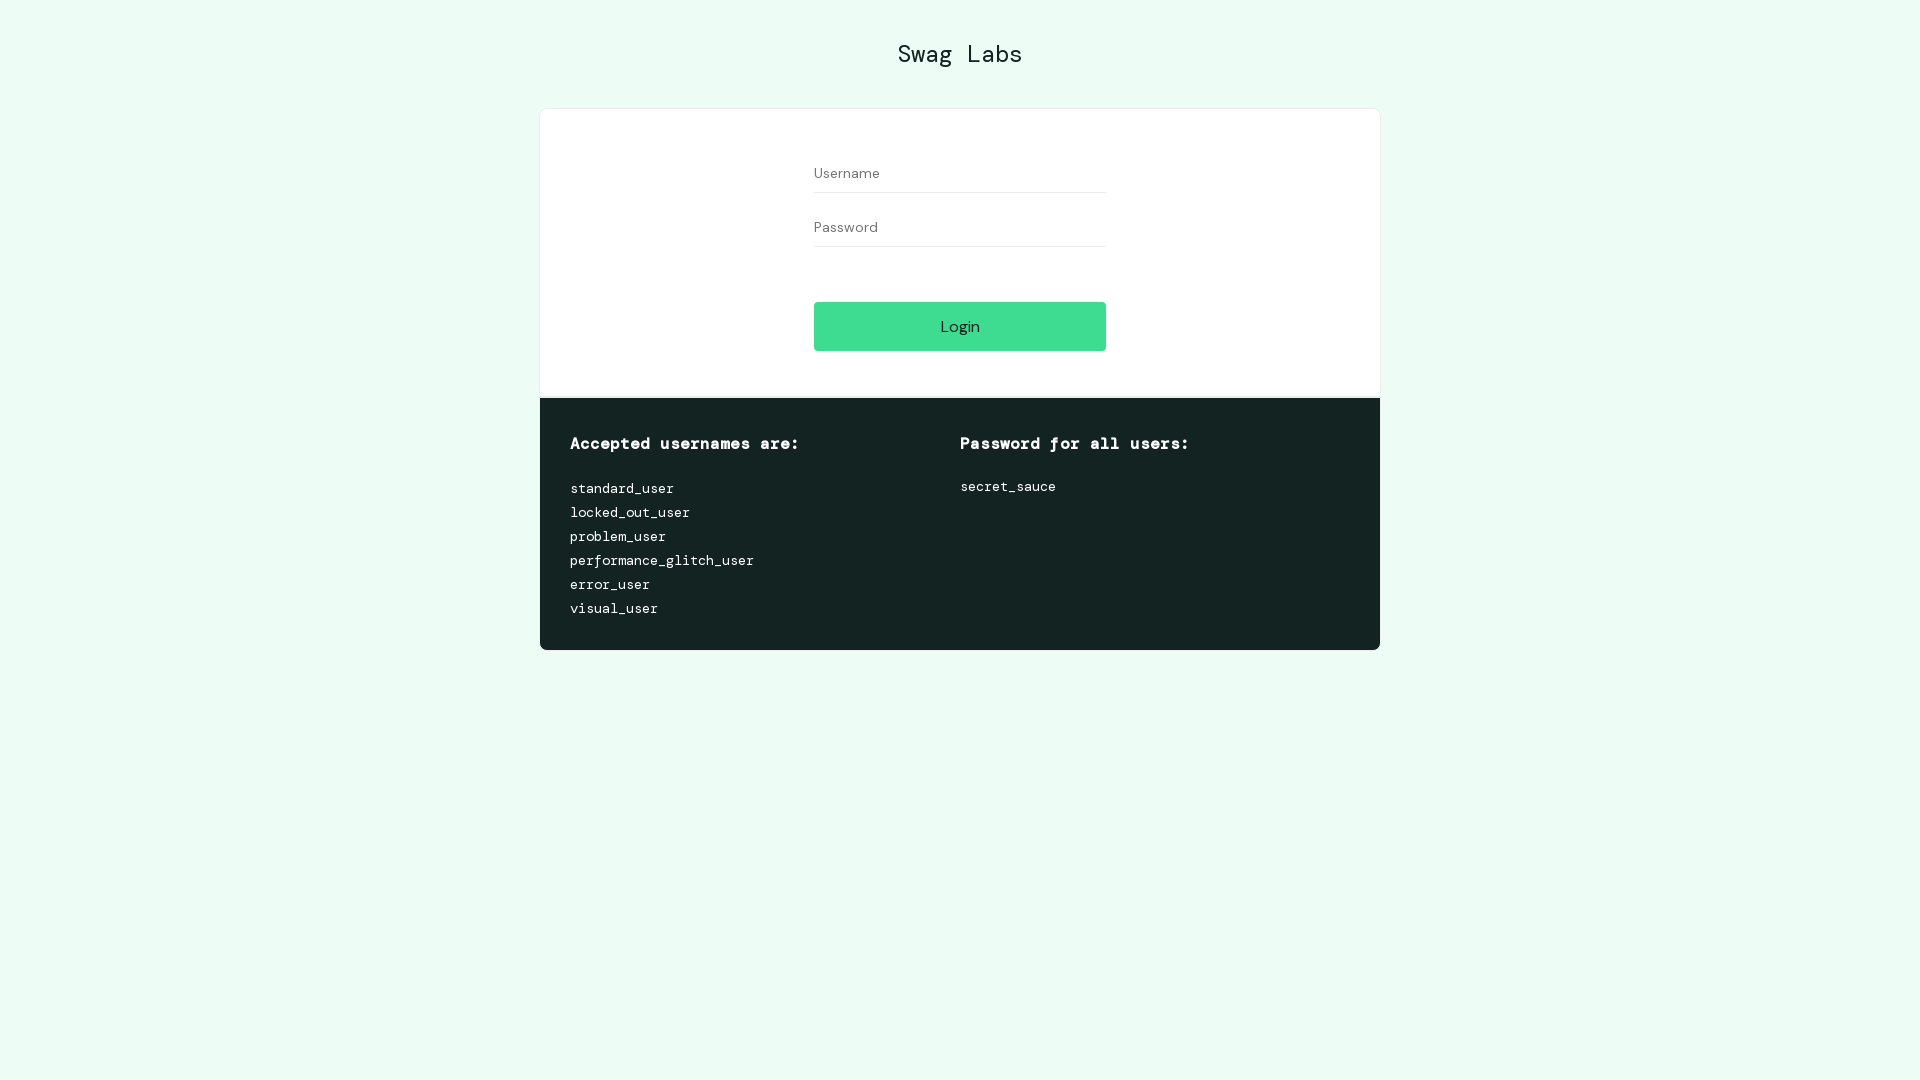

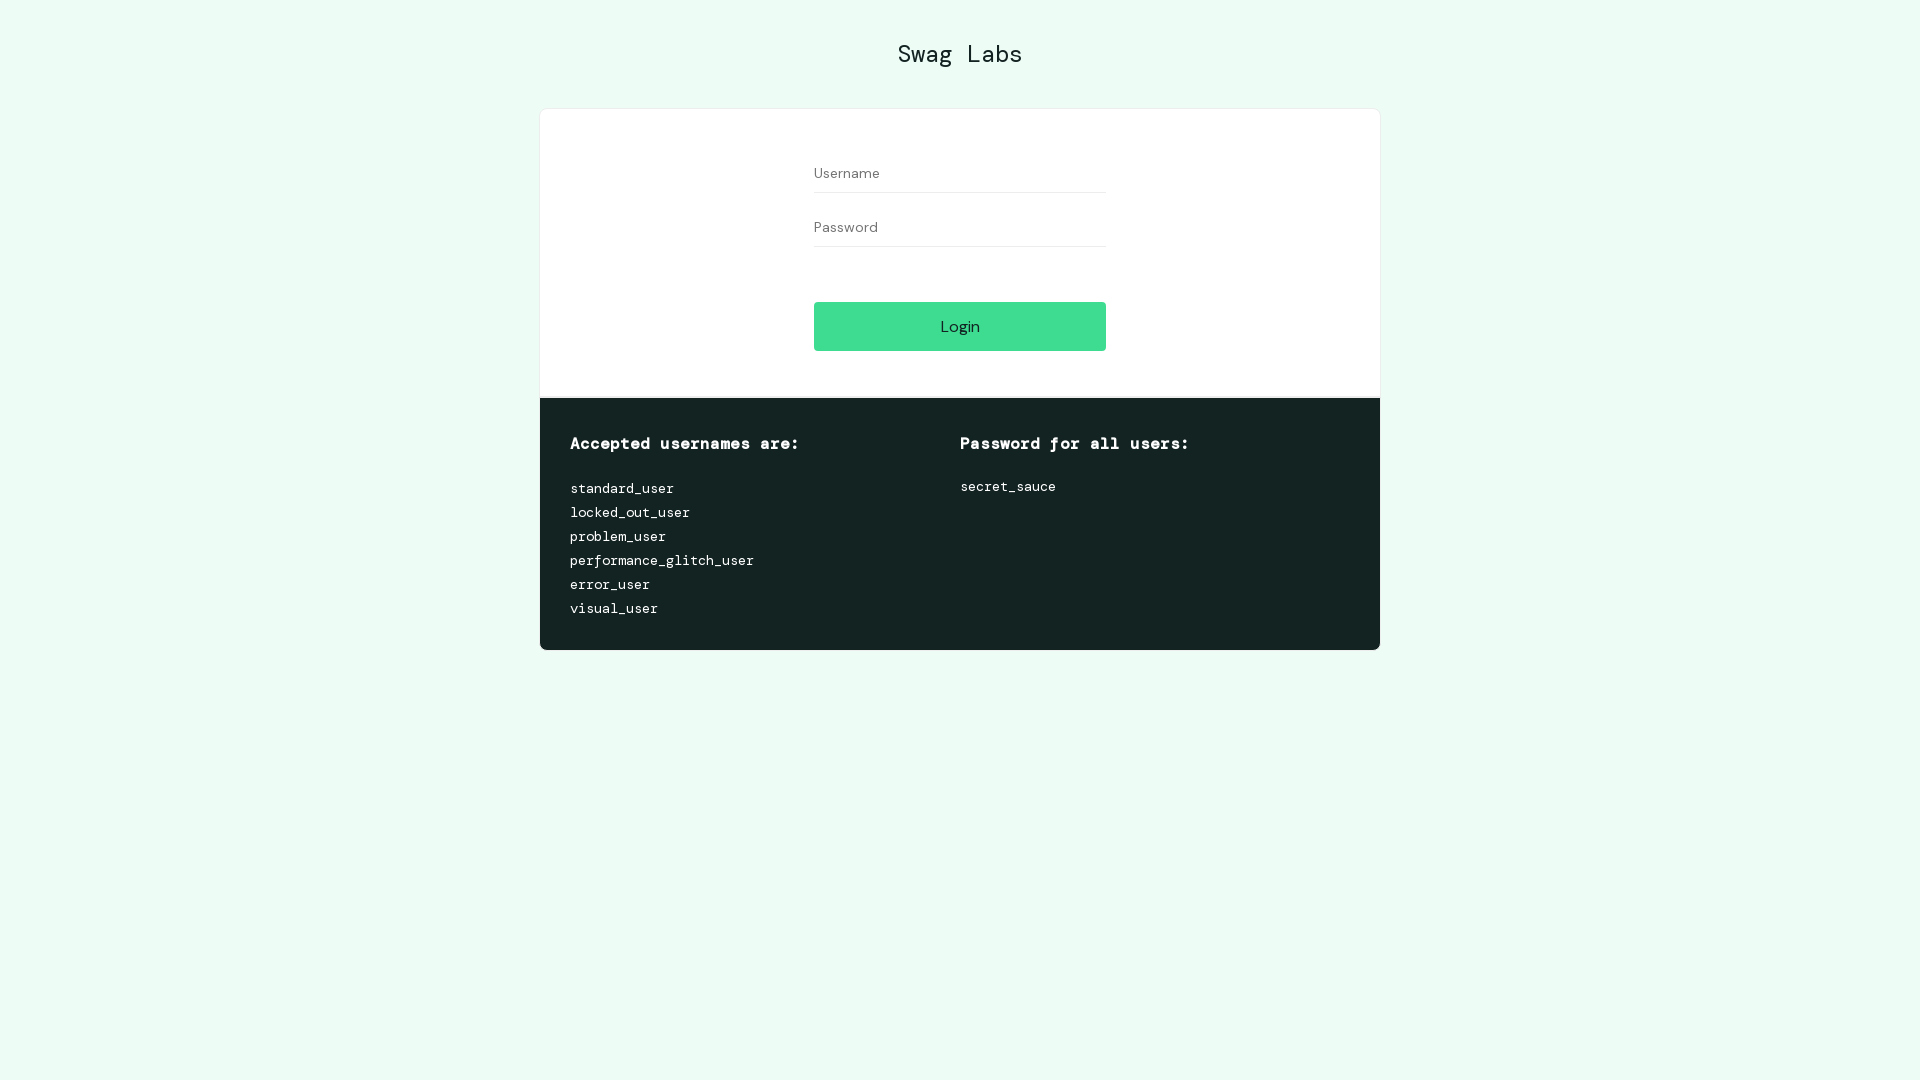